Tests working with multiple browser windows by clicking a link that opens a new window, then switching between the original and new windows to verify correct window focus based on page titles.

Starting URL: http://the-internet.herokuapp.com/windows

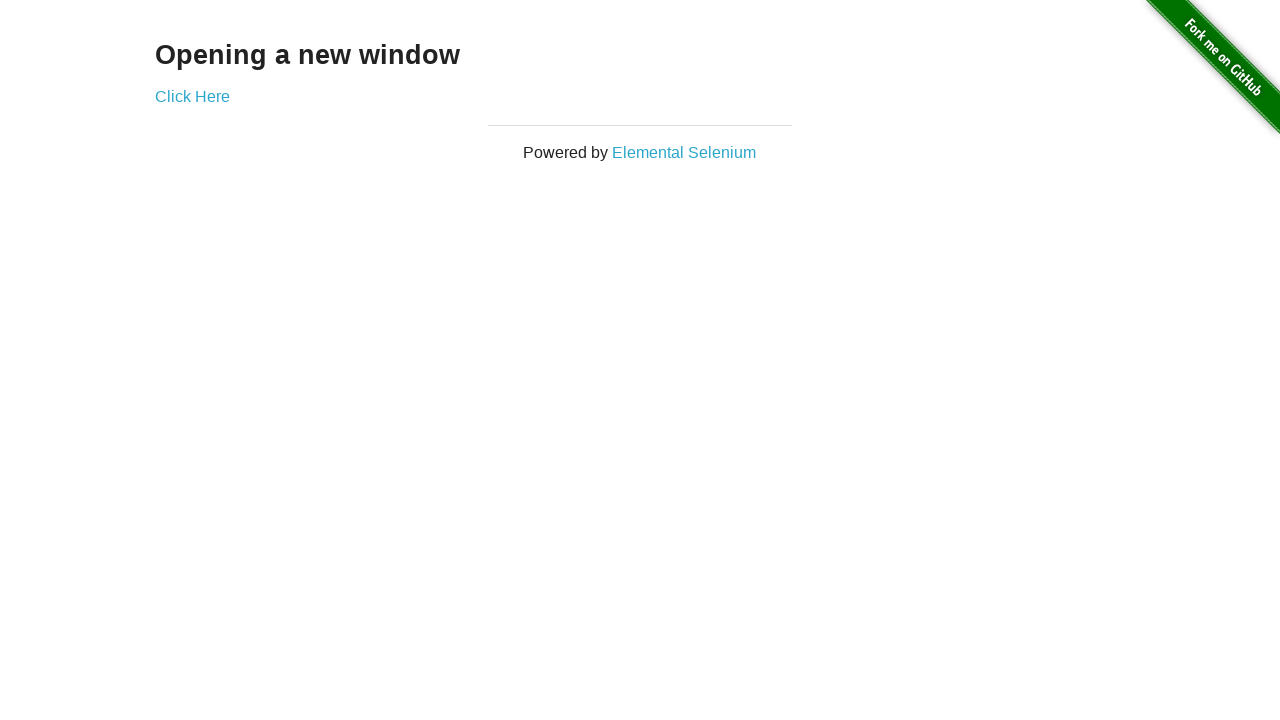

Clicked link that opened a new window at (192, 96) on .example a
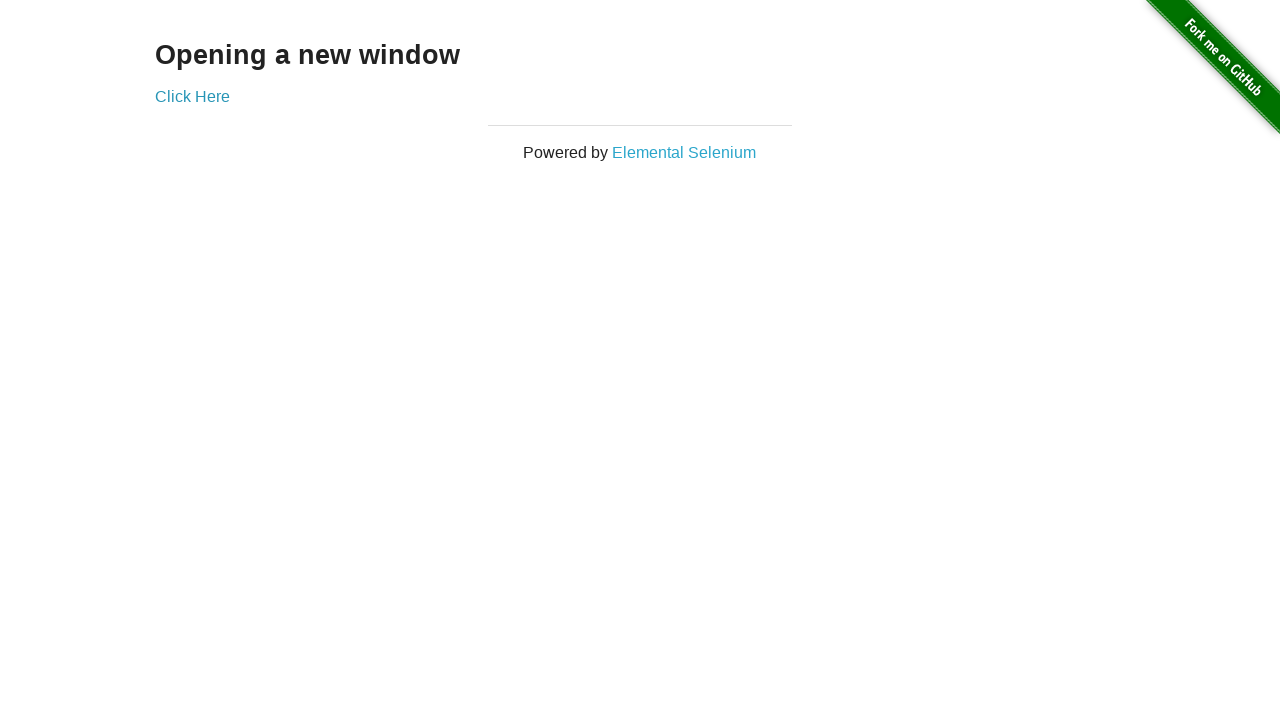

New page loaded successfully
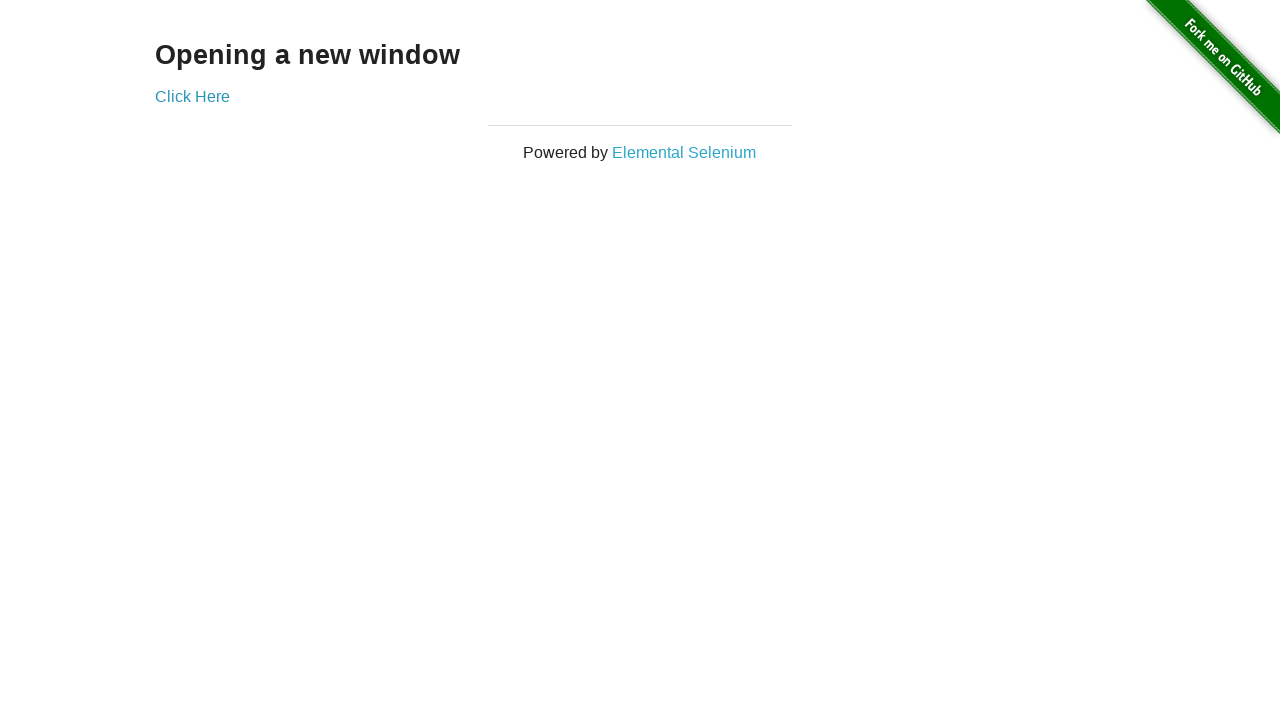

Verified original window title is not 'New Window'
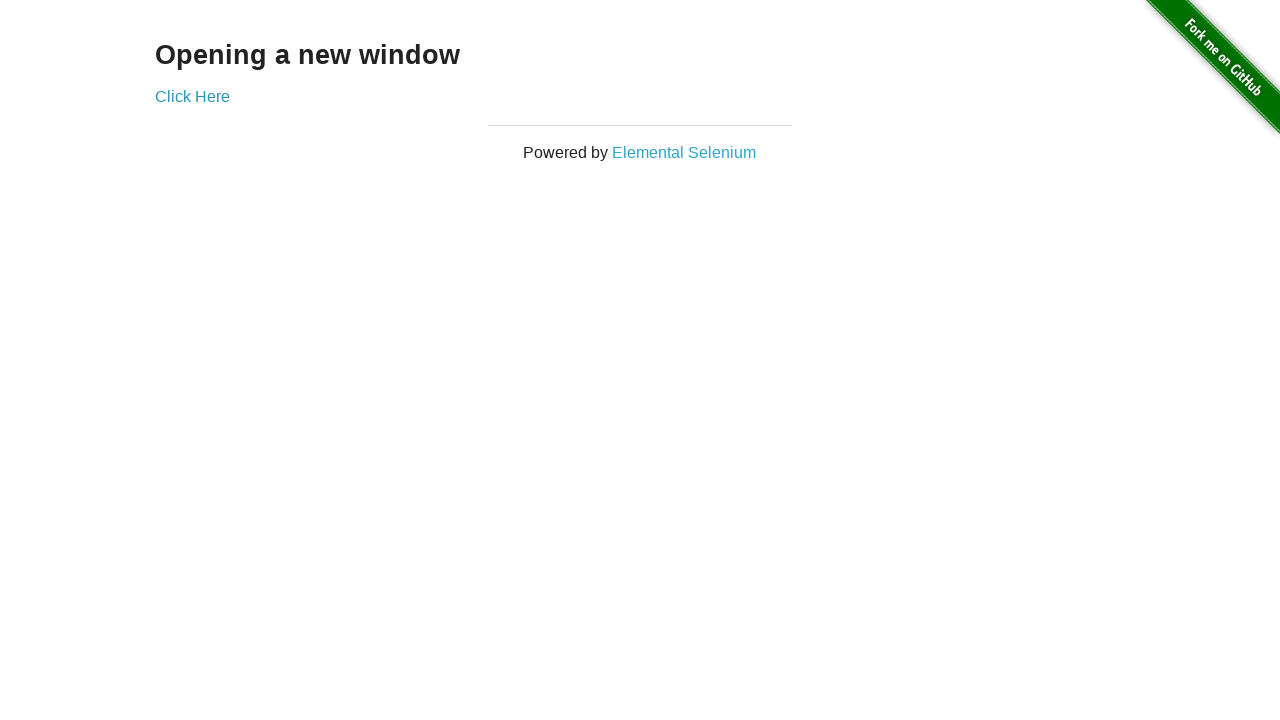

Verified new window title is 'New Window'
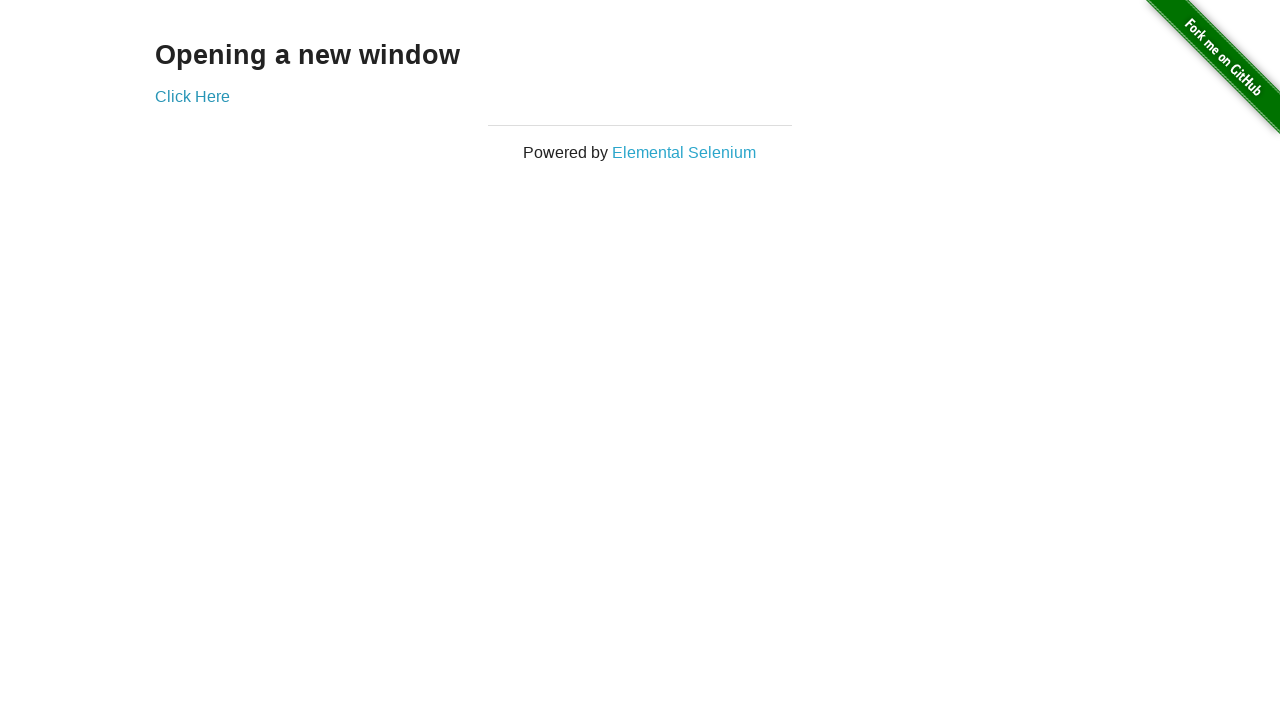

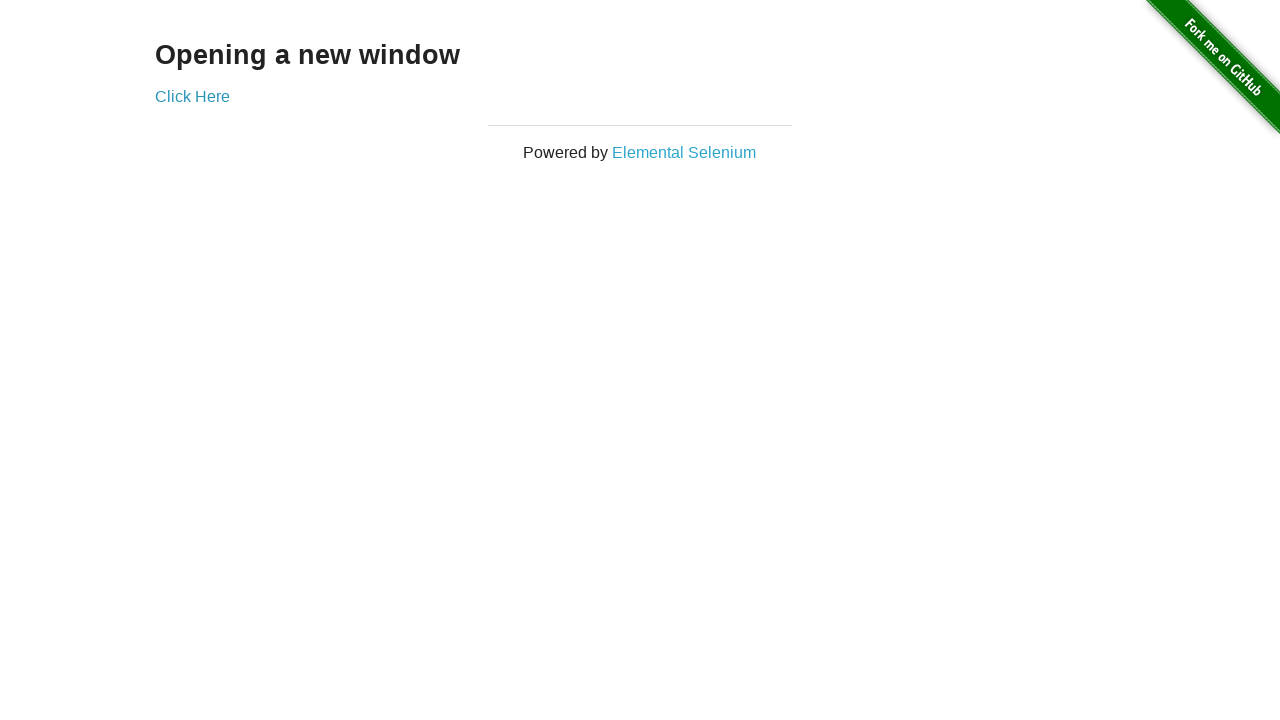